Tests JavaScript alert handling by clicking a button to trigger an alert, accepting it, and verifying the result text displayed on the page.

Starting URL: http://the-internet.herokuapp.com/javascript_alerts

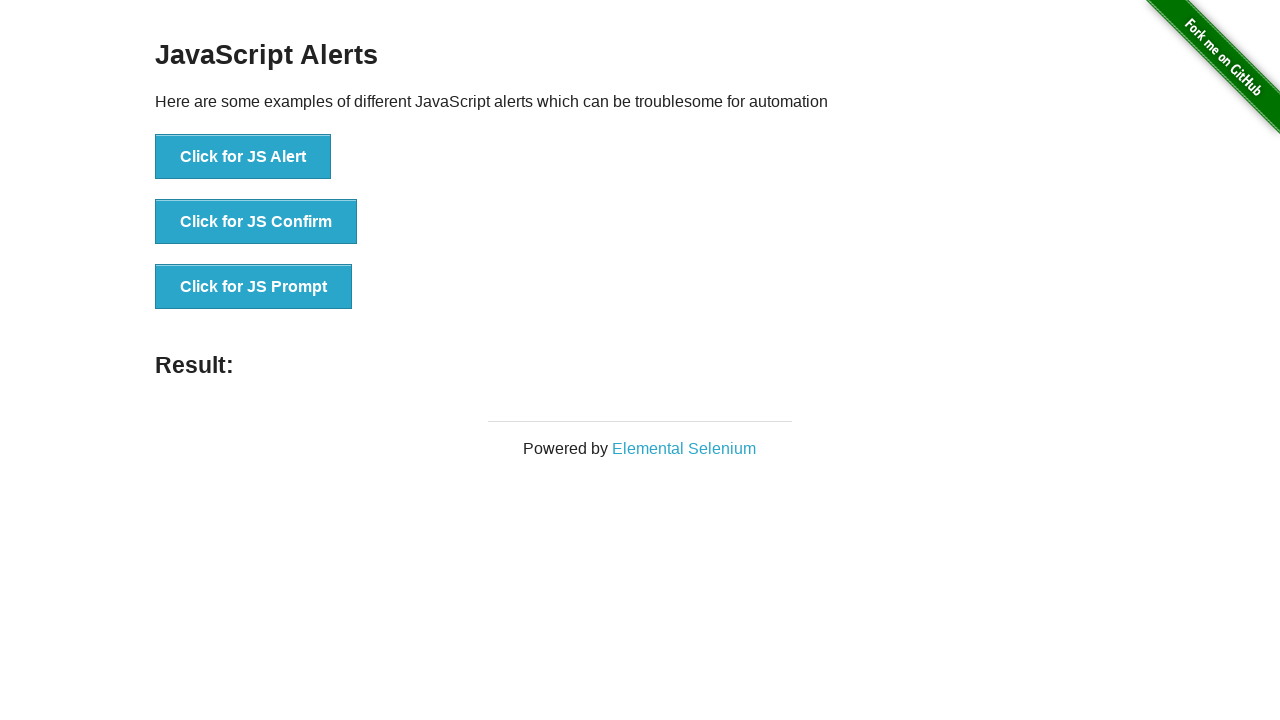

Clicked first button to trigger JavaScript alert at (243, 157) on ul > li:nth-child(1) > button
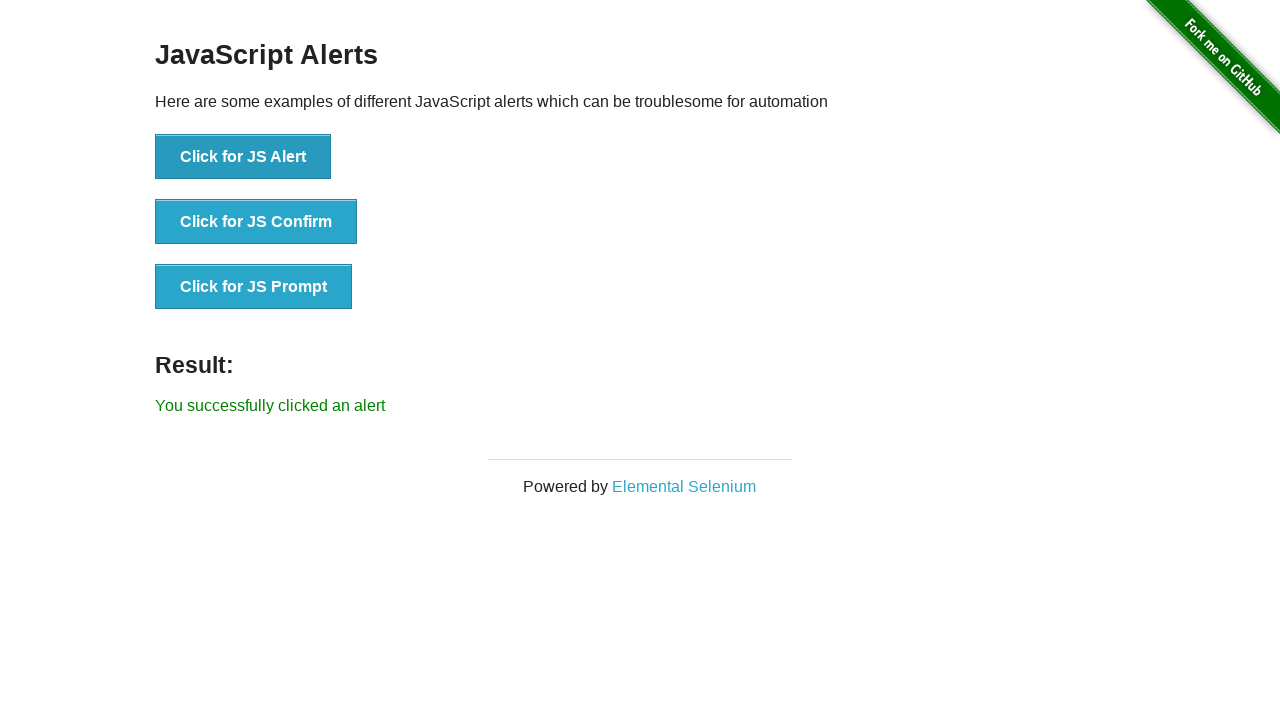

Set up dialog handler to accept alerts
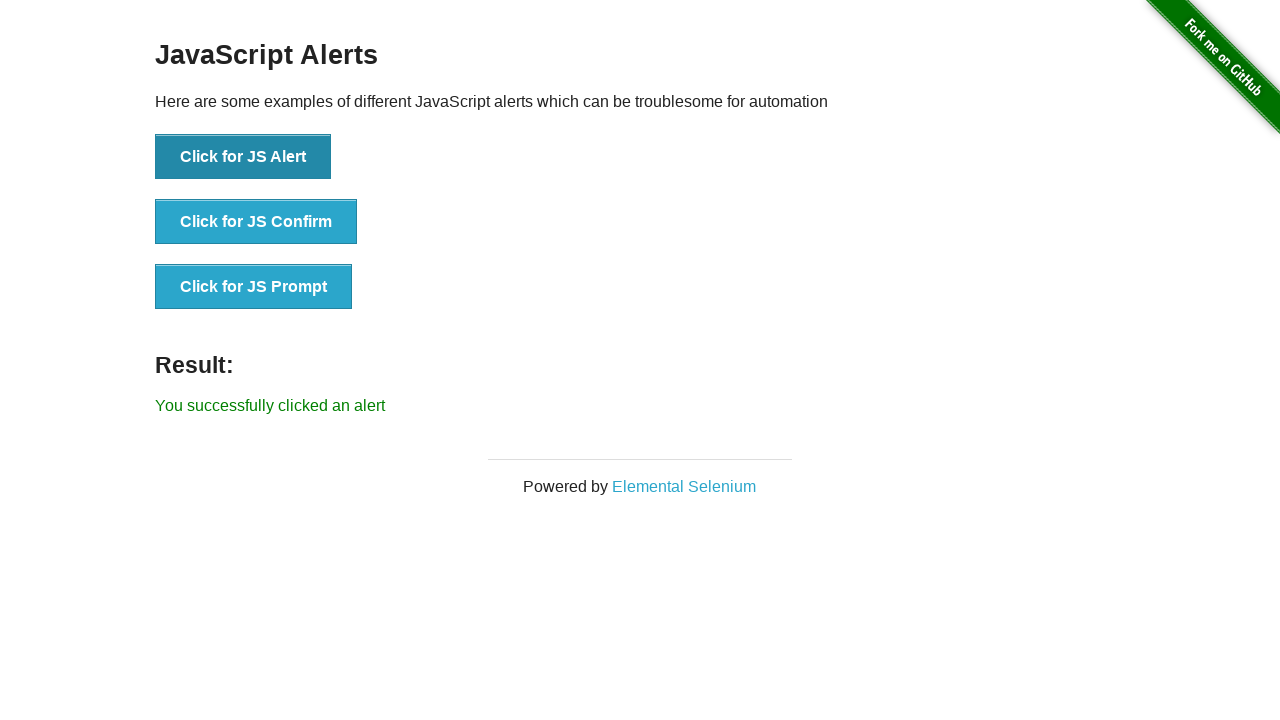

Clicked first button again to trigger alert with handler active at (243, 157) on ul > li:nth-child(1) > button
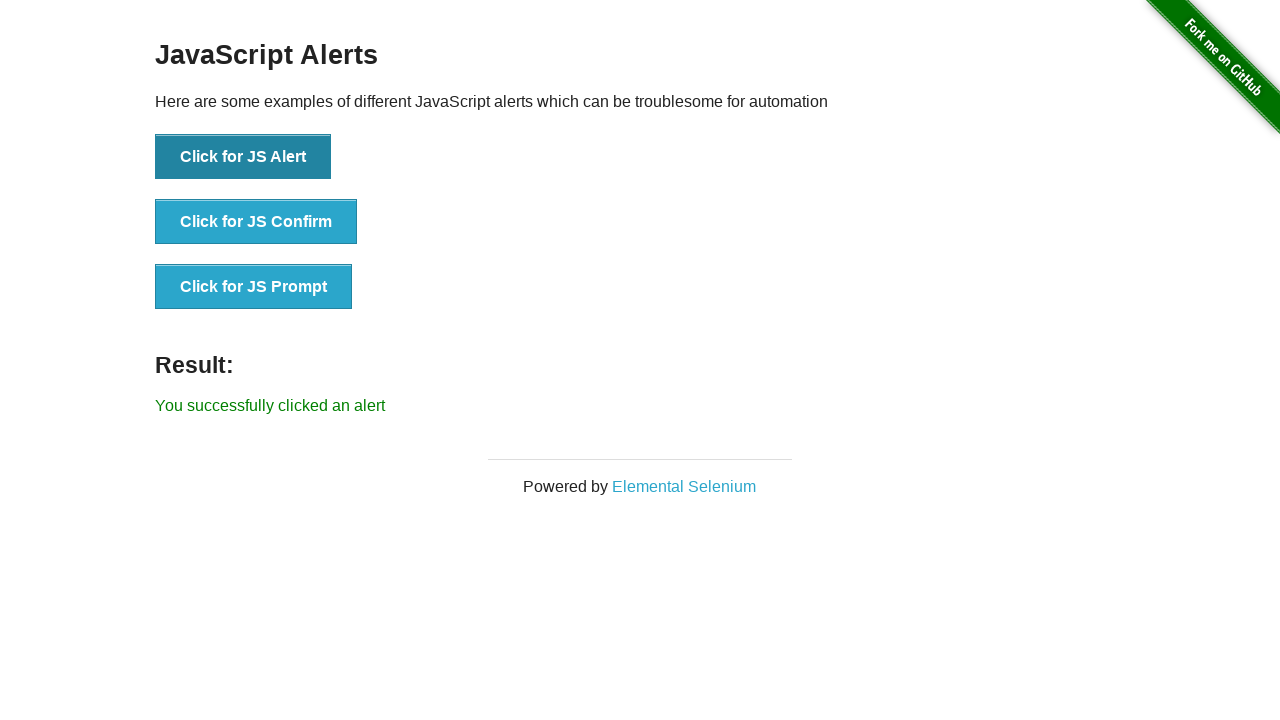

Result element loaded on page
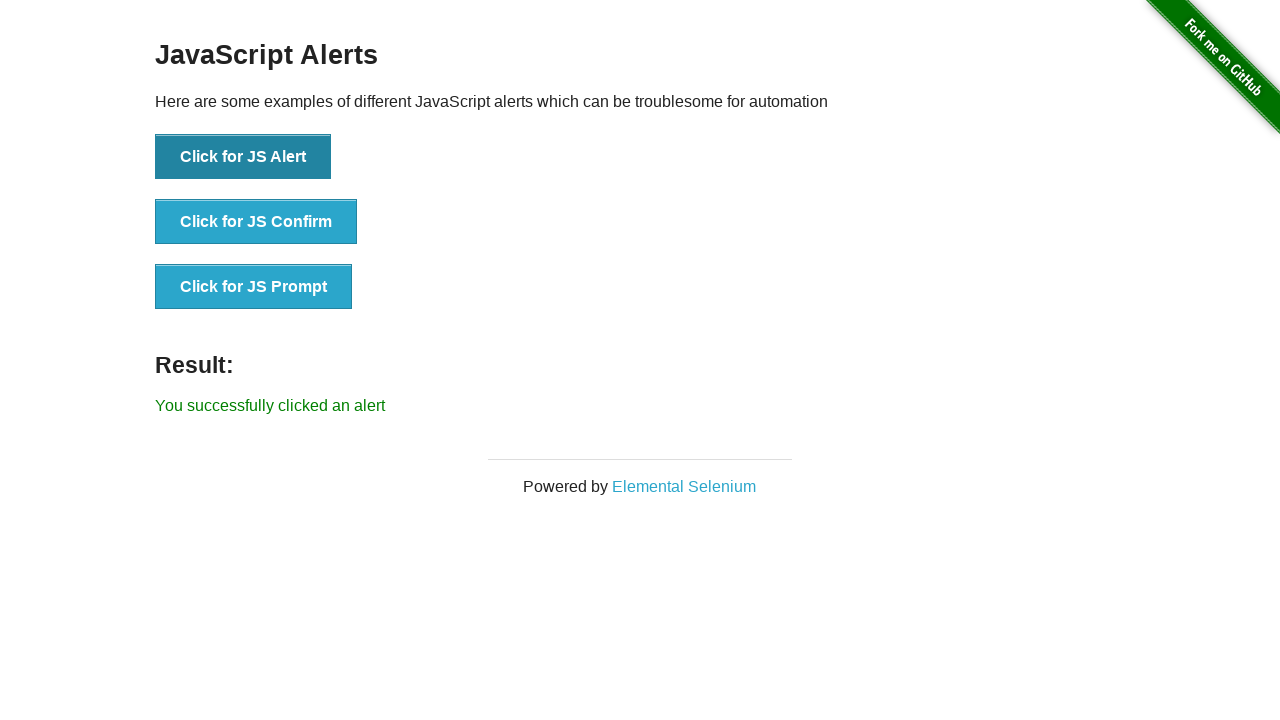

Retrieved result text content
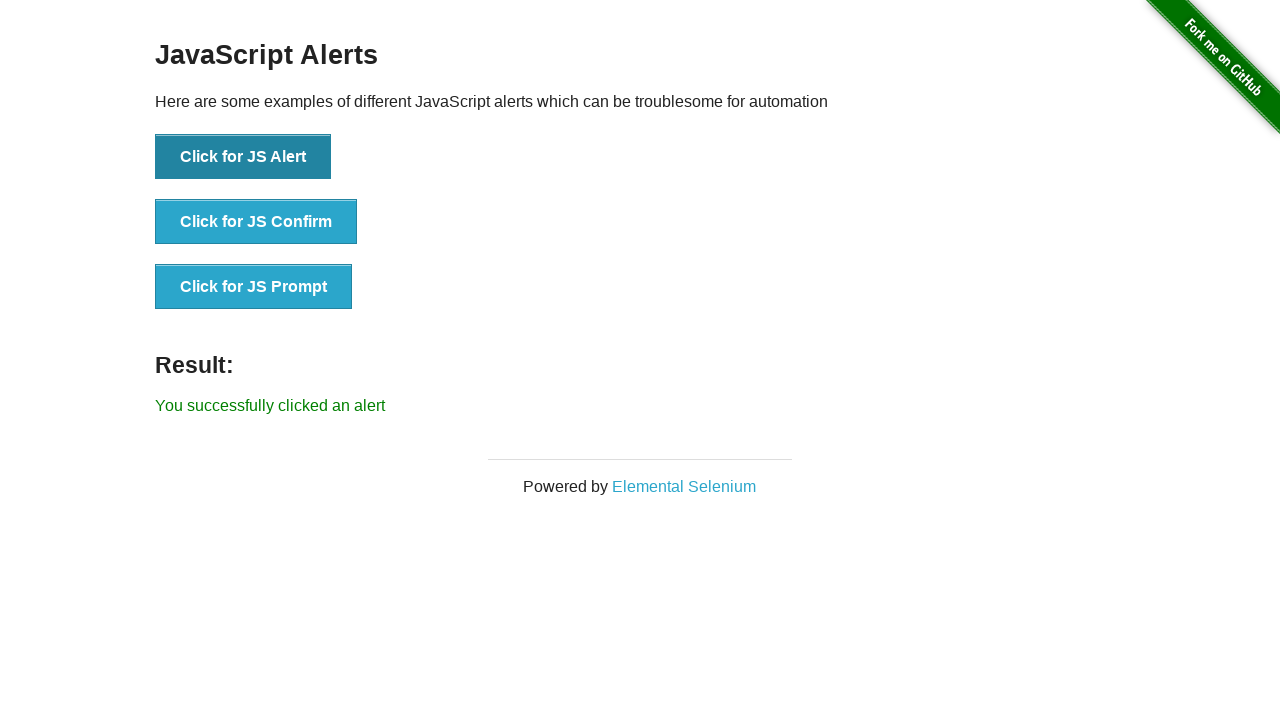

Verified result text matches expected value 'You successfully clicked an alert'
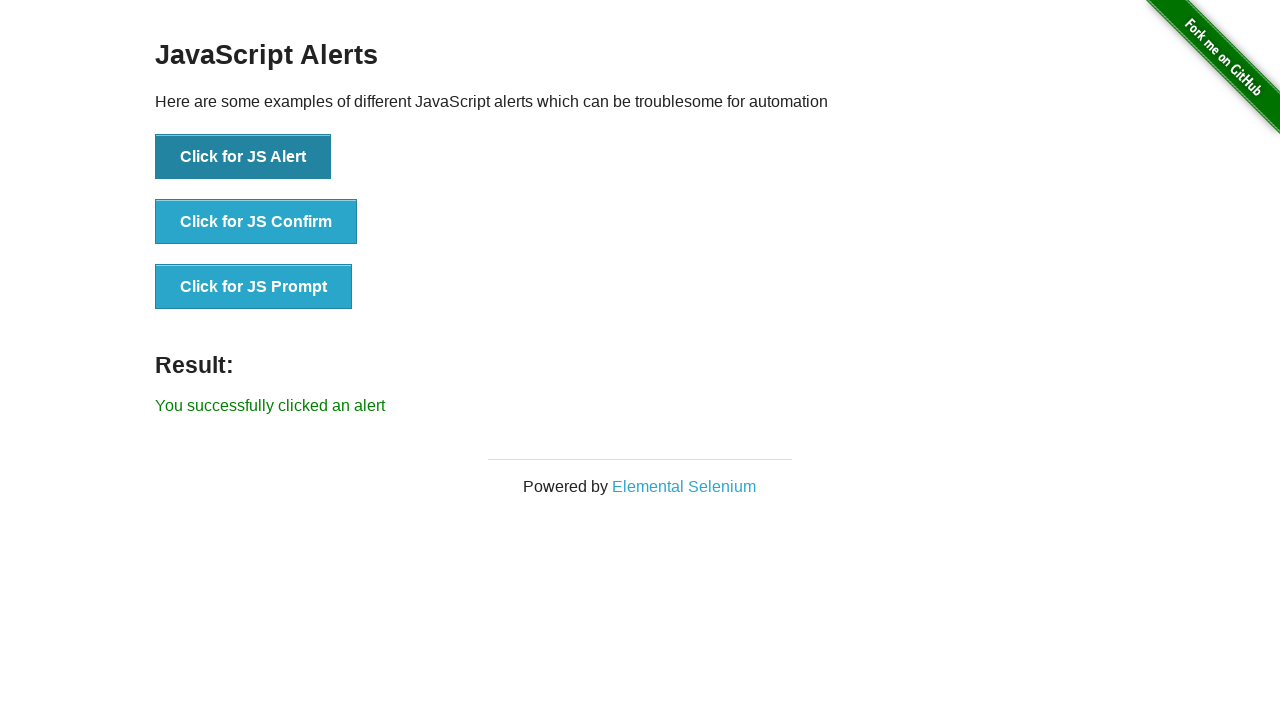

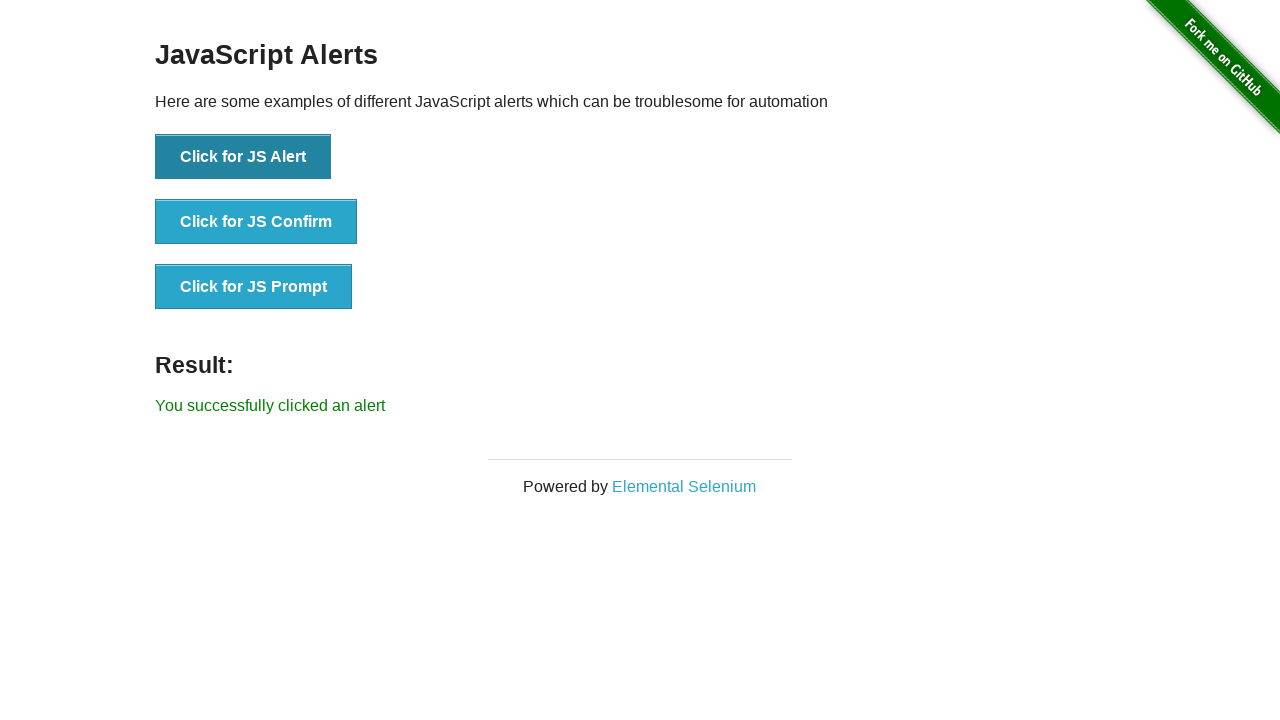